Tests jQuery UI drag and drop functionality by dragging an element and dropping it onto a target, then navigating to the Resizable page

Starting URL: https://jqueryui.com/droppable/

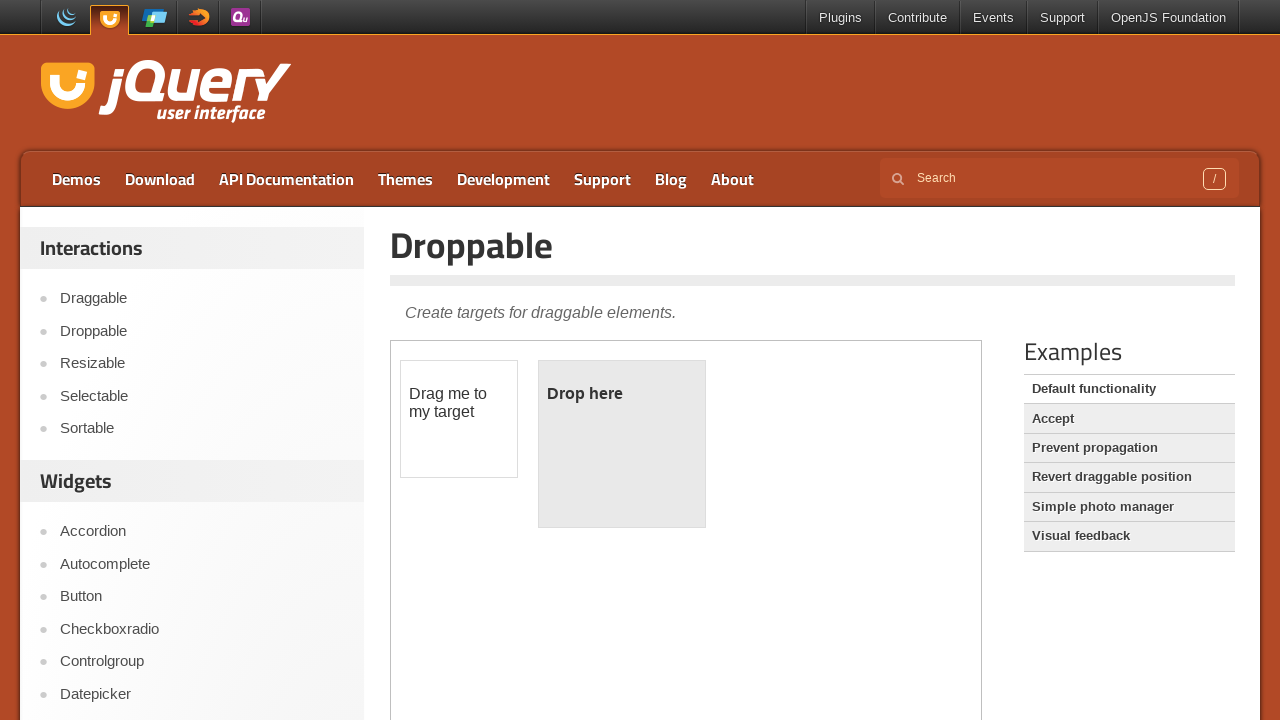

Located the iframe containing the drag and drop demo
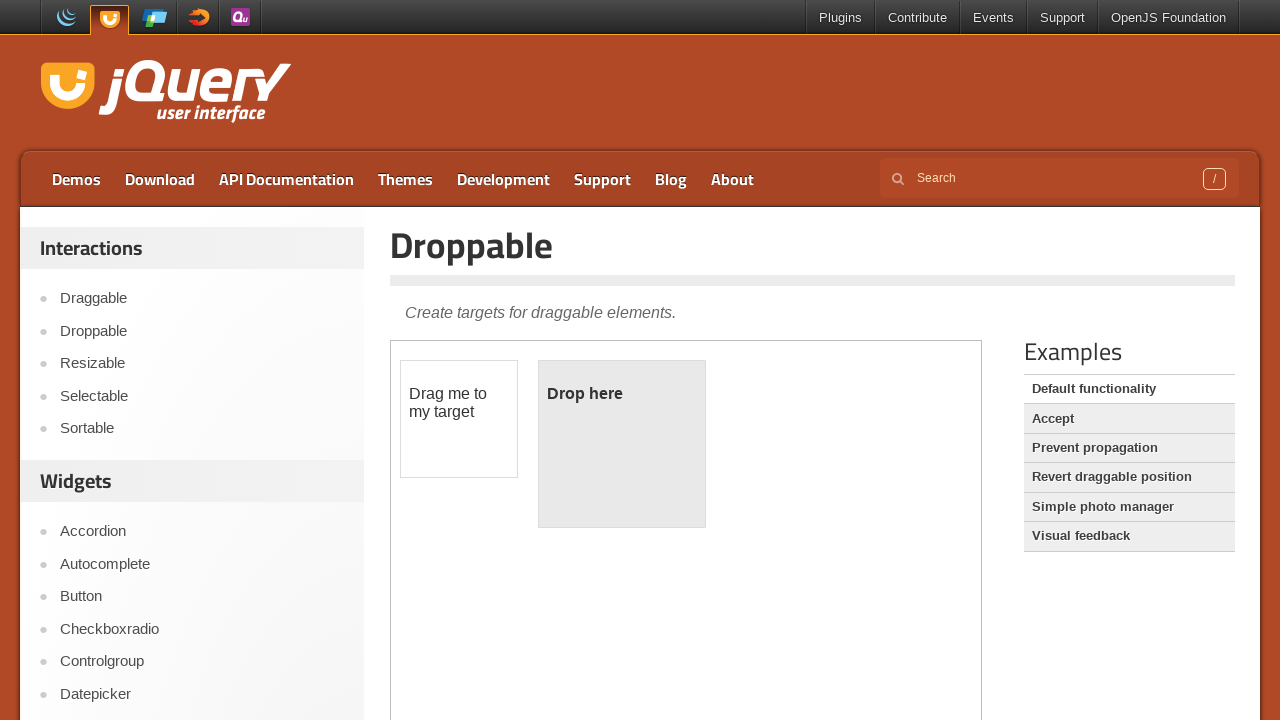

Located the draggable element
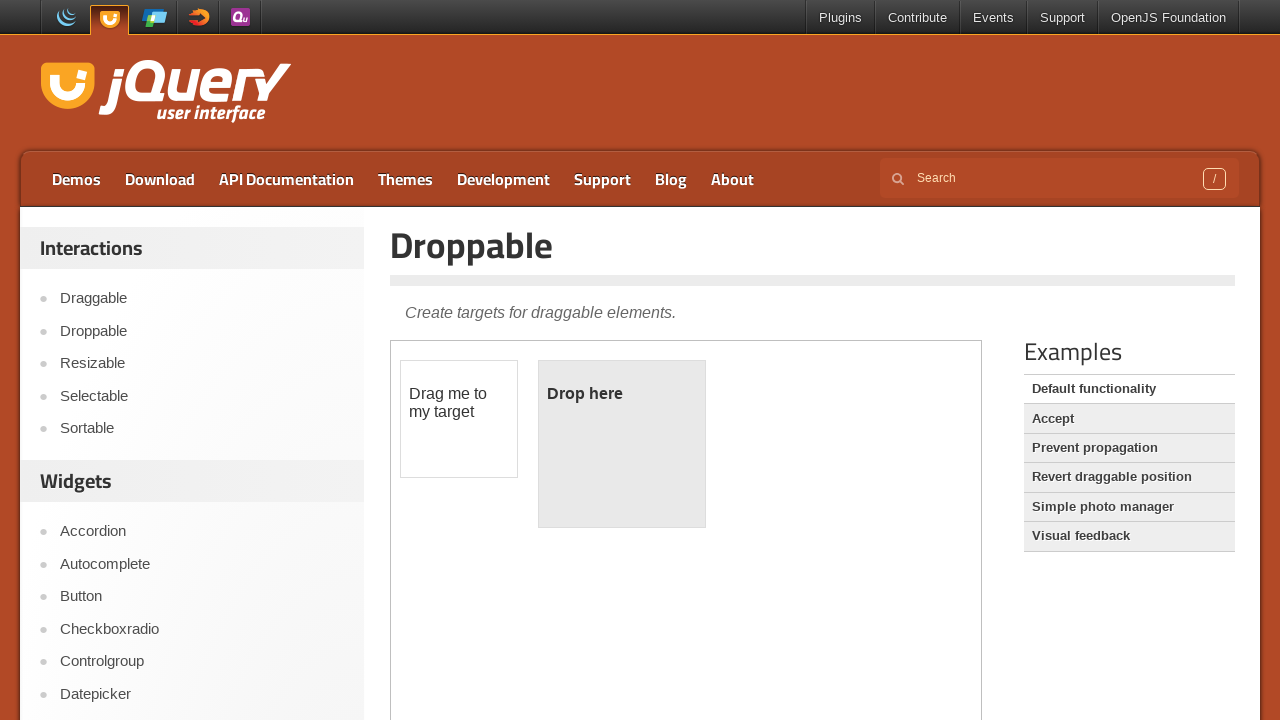

Located the droppable target element
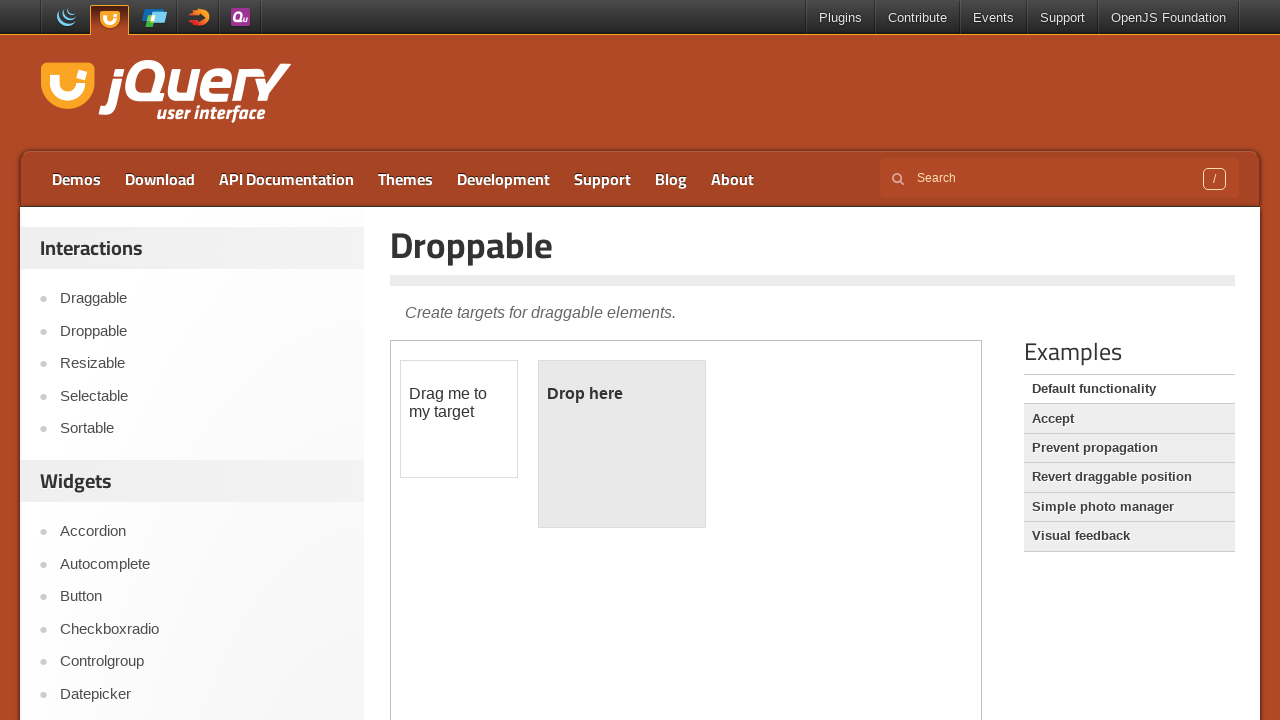

Dragged the draggable element onto the droppable target at (622, 444)
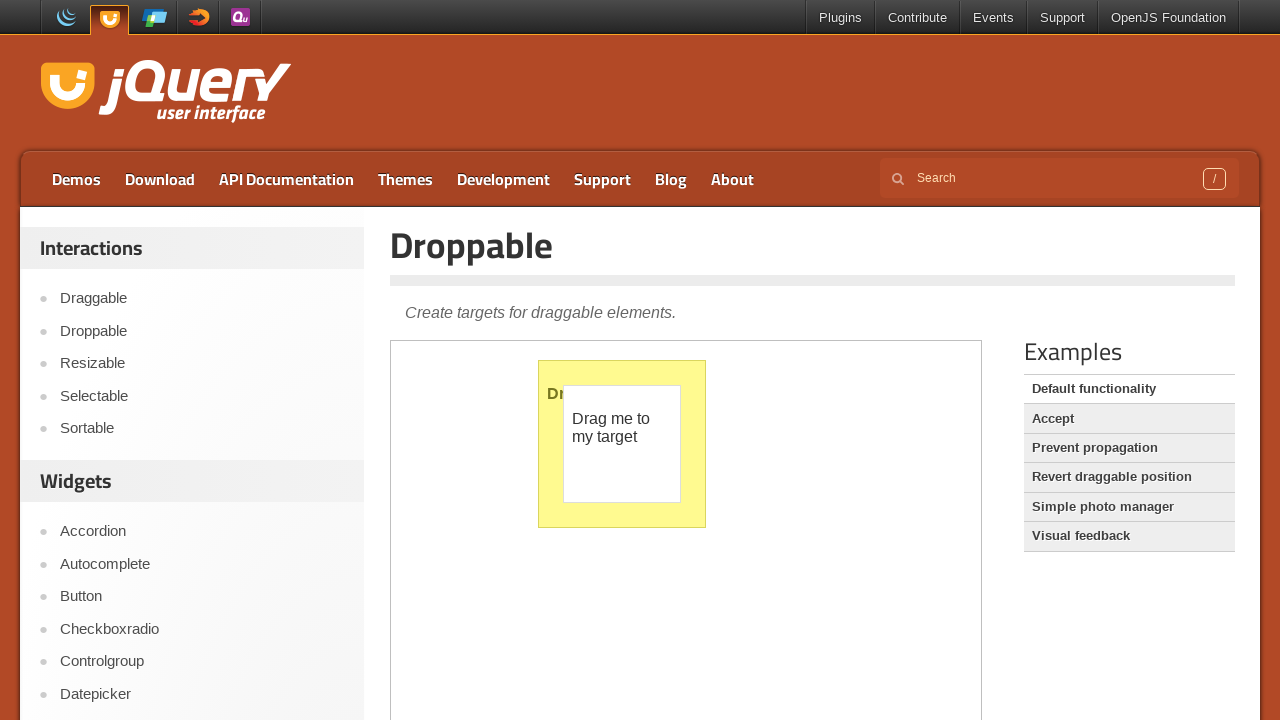

Clicked on Resizable link to navigate to the Resizable page at (202, 364) on a:text('Resizable')
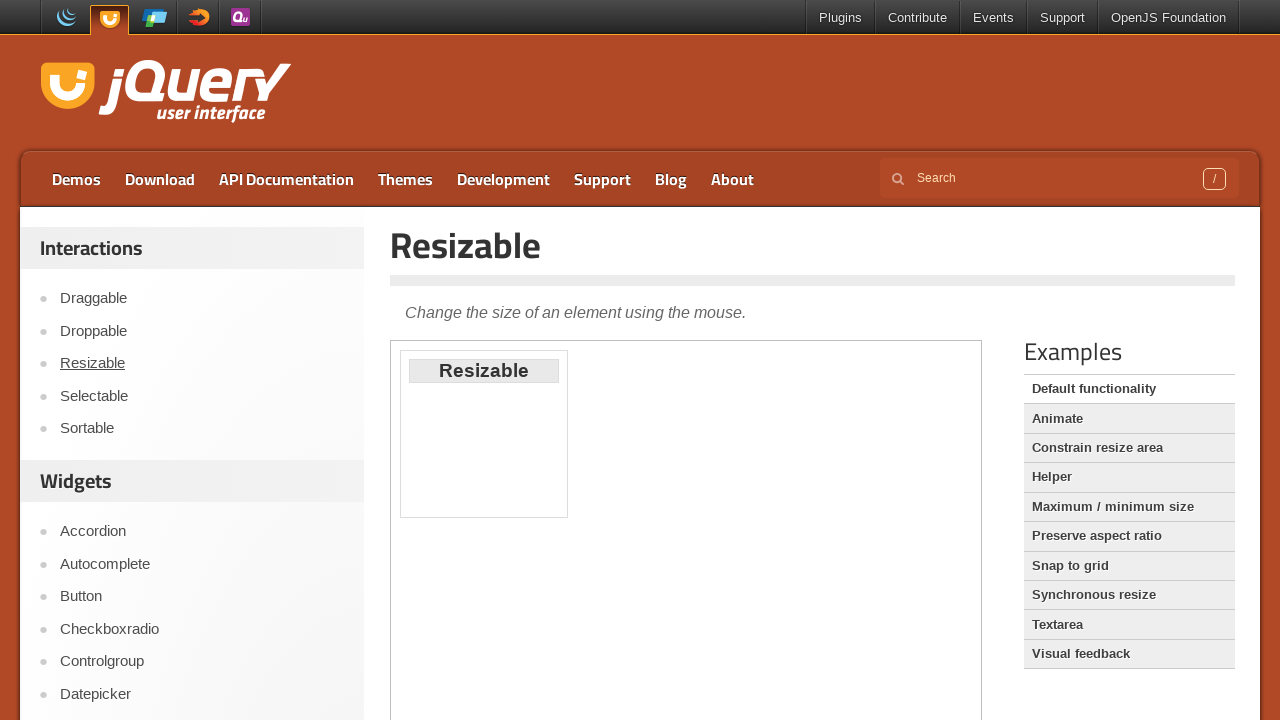

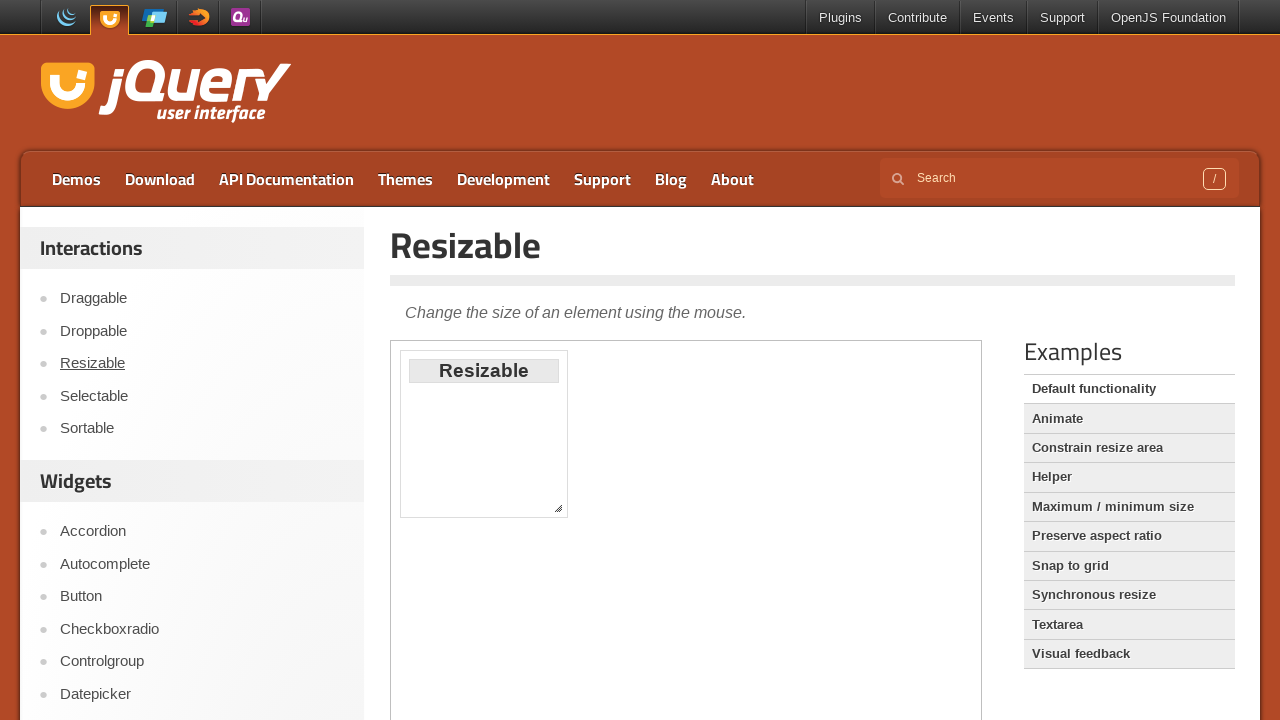